Simple navigation test that opens the OpenCart demo website homepage

Starting URL: http://opencart.abstracta.us/

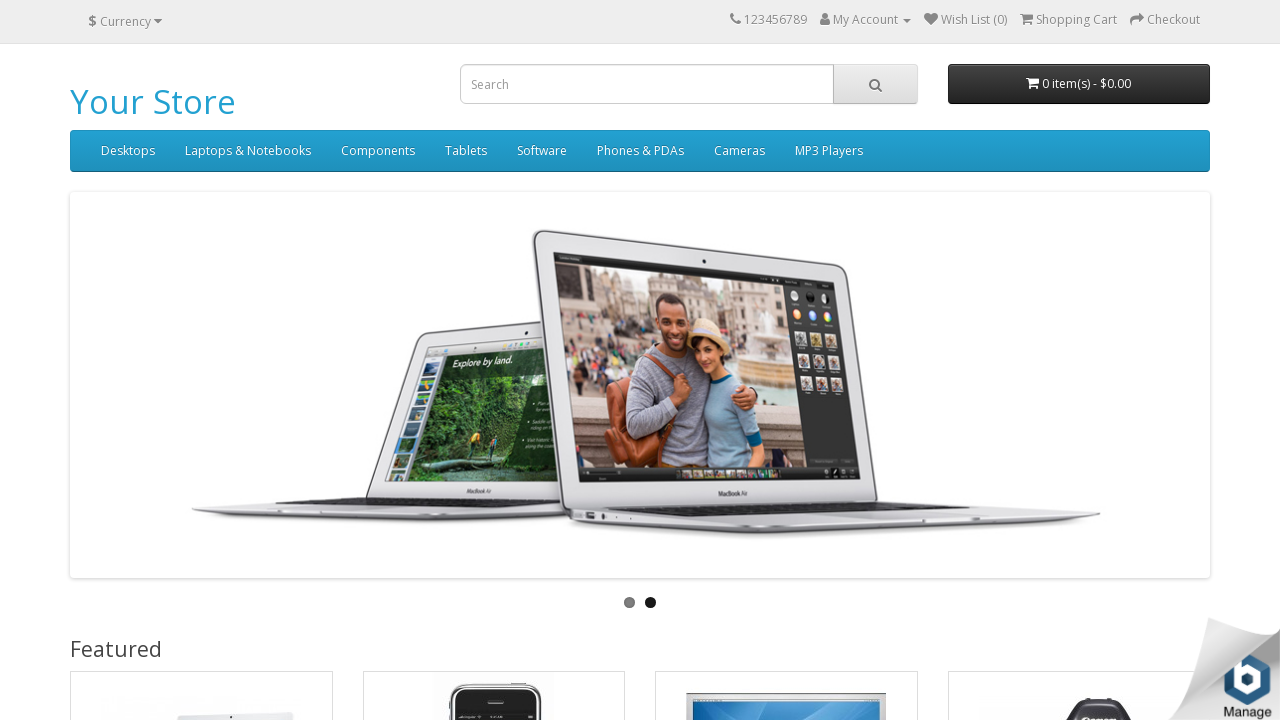

Waited for OpenCart demo website homepage to fully load (networkidle state reached)
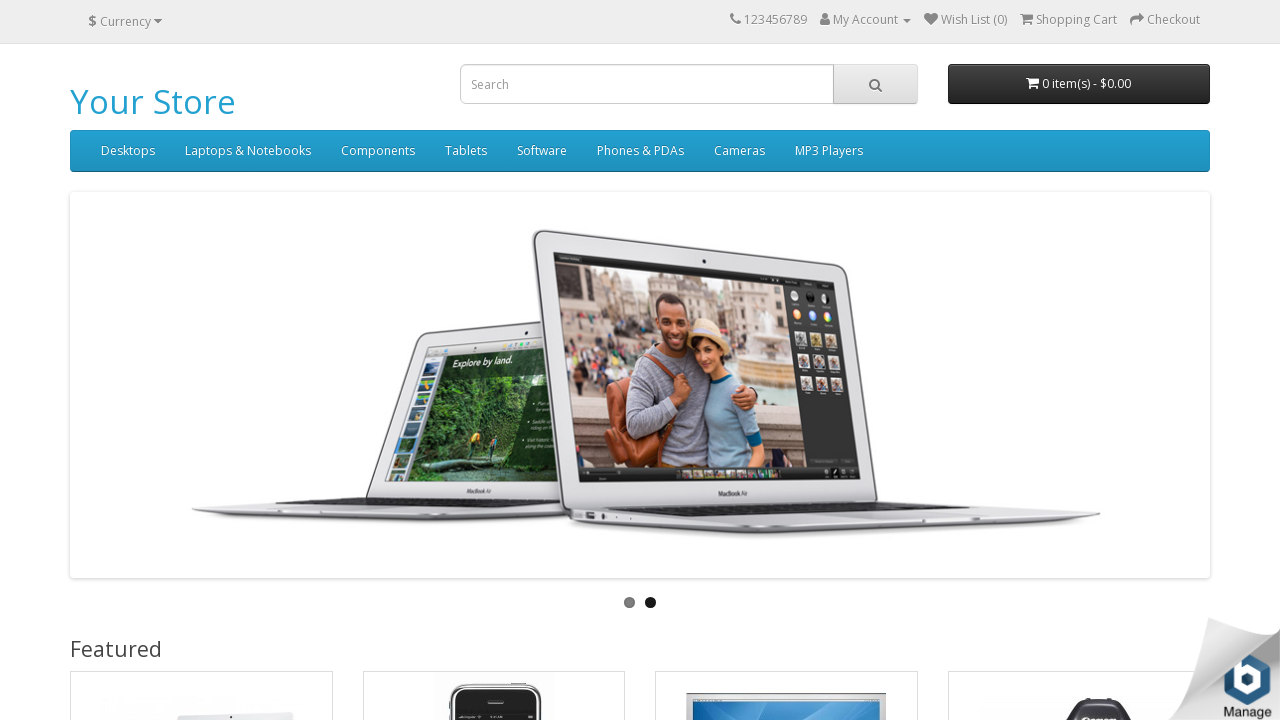

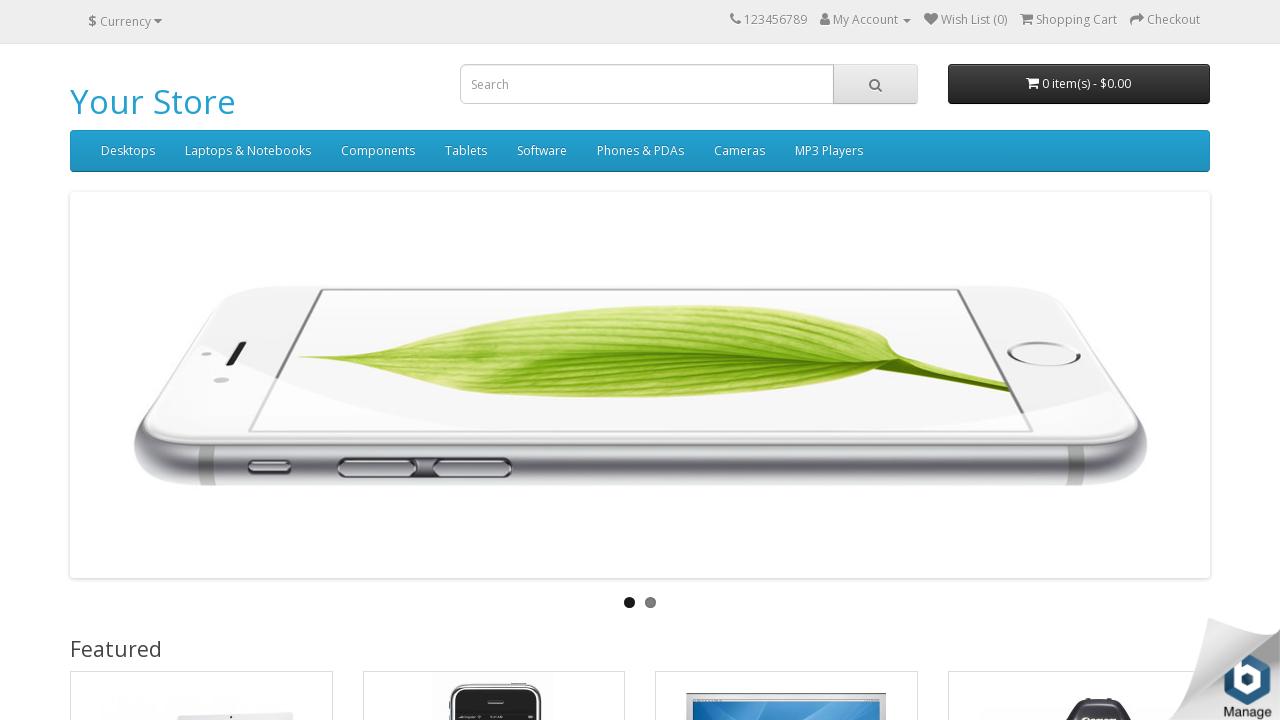